Tests synchronization by waiting for specific text content to appear within a paragraph element

Starting URL: https://kristinek.github.io/site/examples/sync

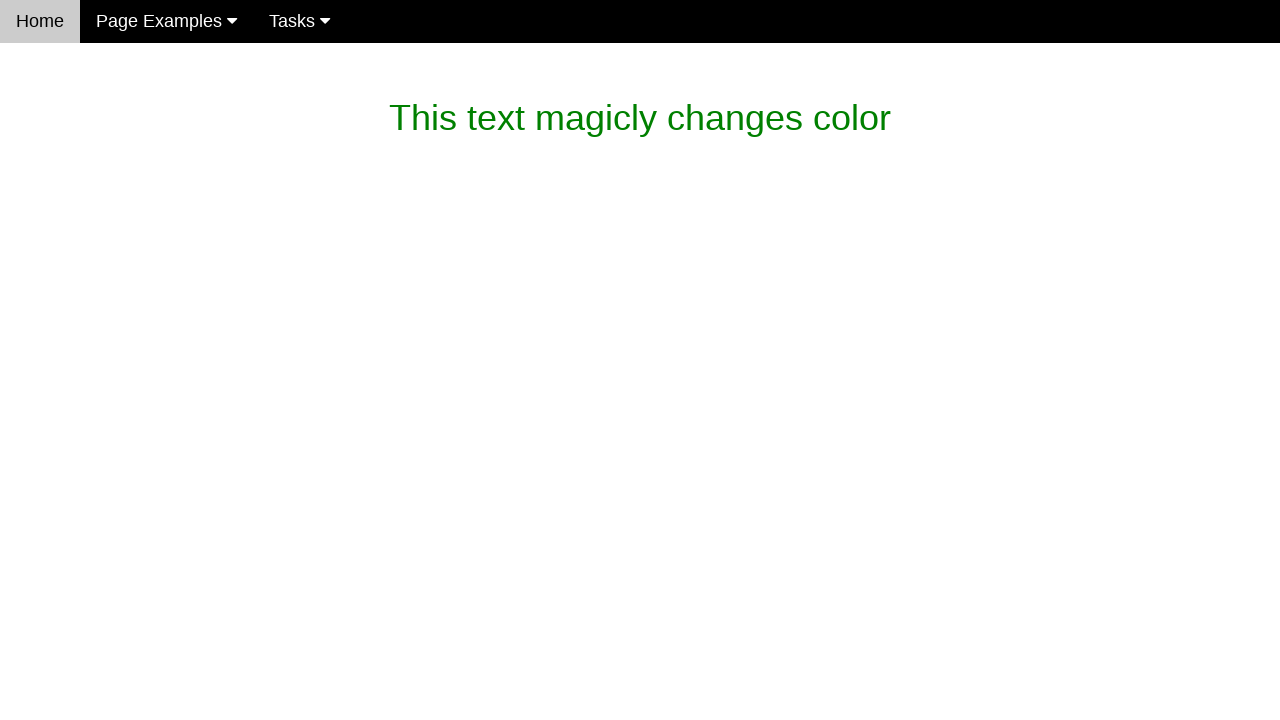

Waited for #magic_text element to be present in DOM
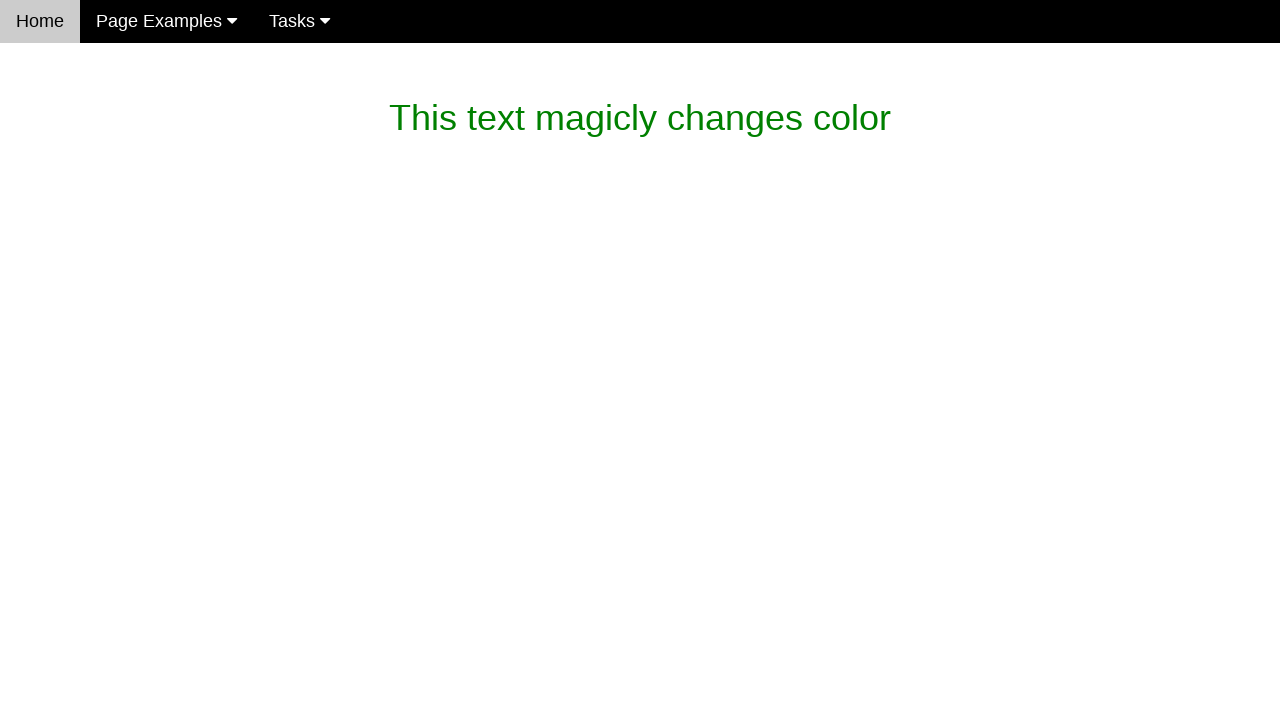

Waited for paragraph element to contain 'dev' text content
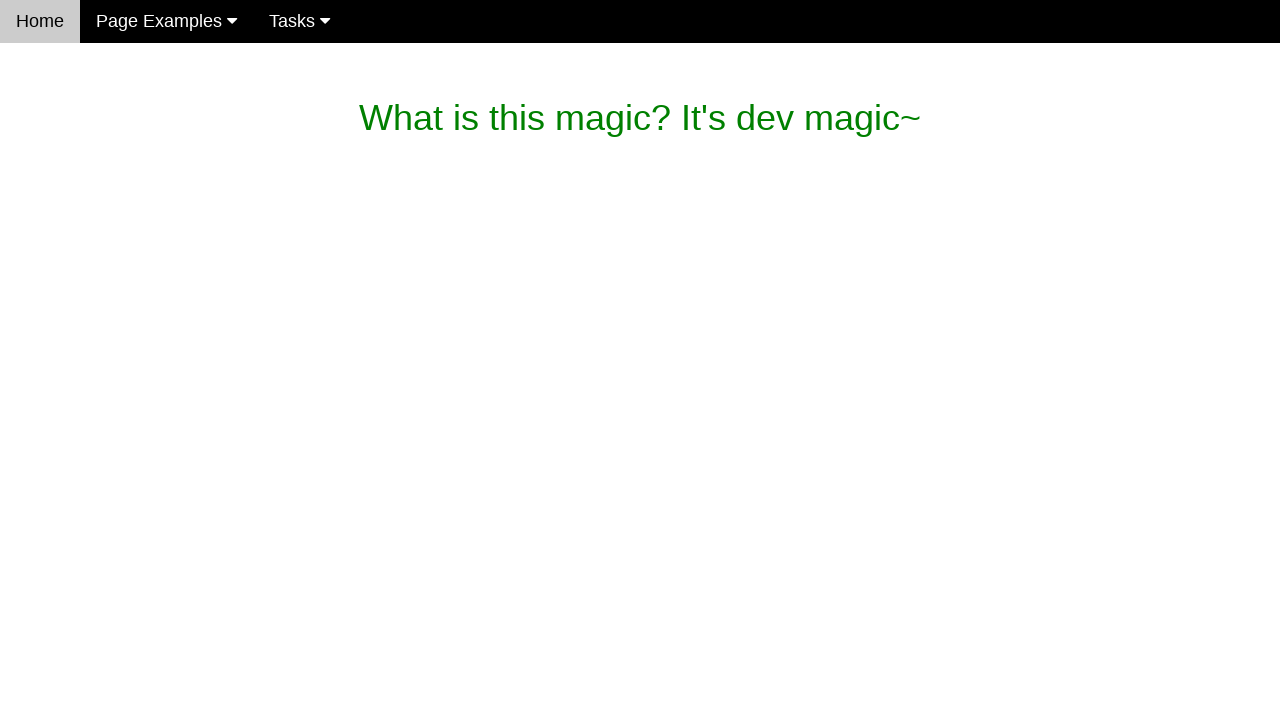

Verified that #magic_text contains expected text 'What is this magic? It's dev magic~'
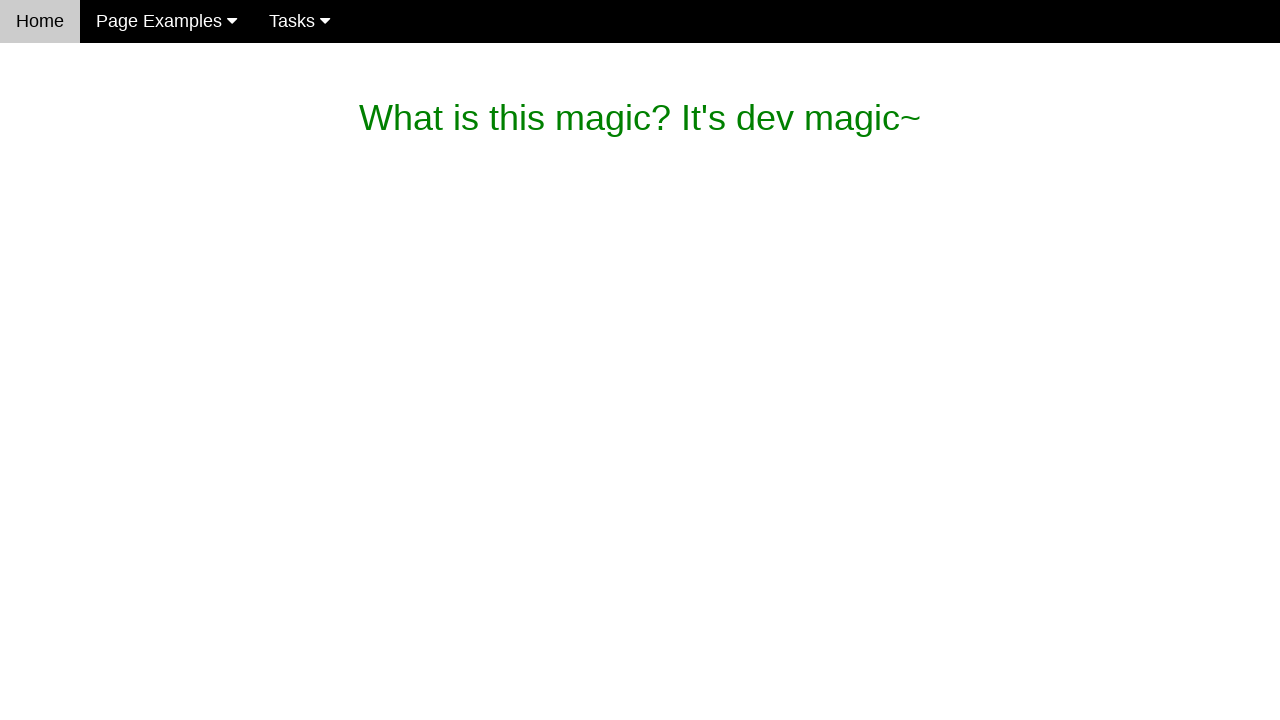

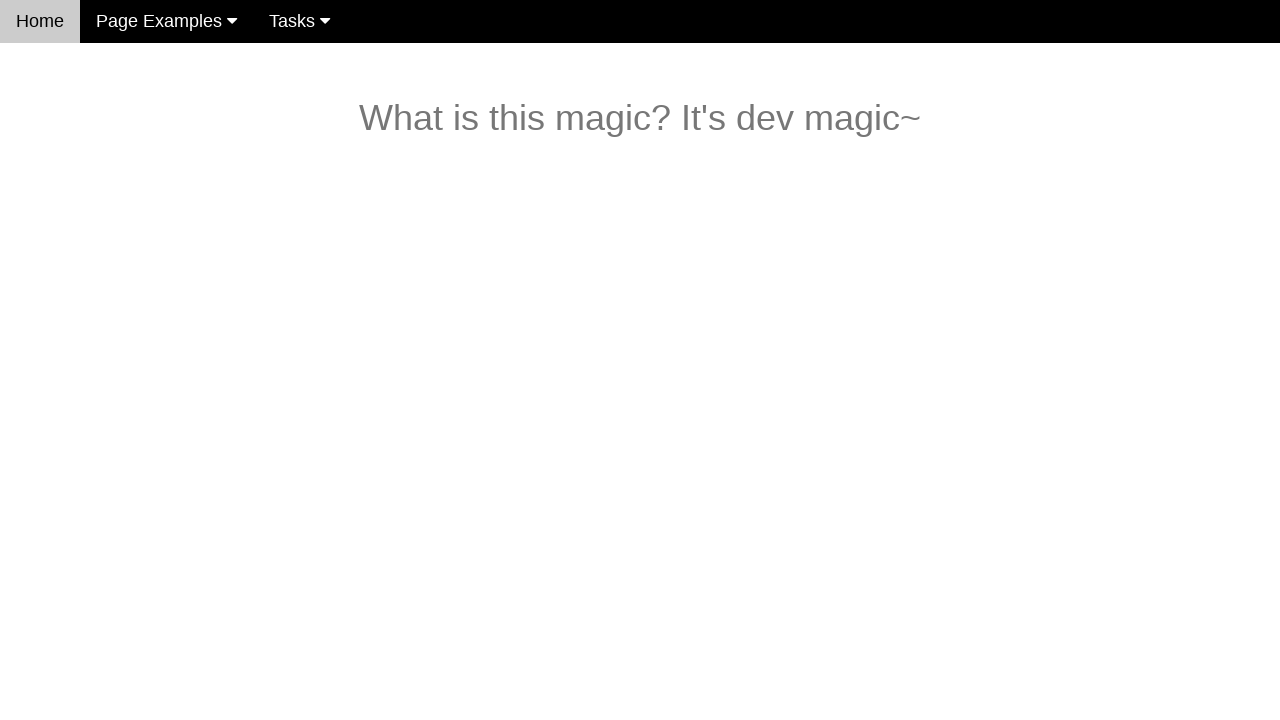